Tests basic browser navigation on YouTube by navigating to the page, checking the title and URL contain expected strings, then performing back and forward navigation.

Starting URL: https://youtube.com

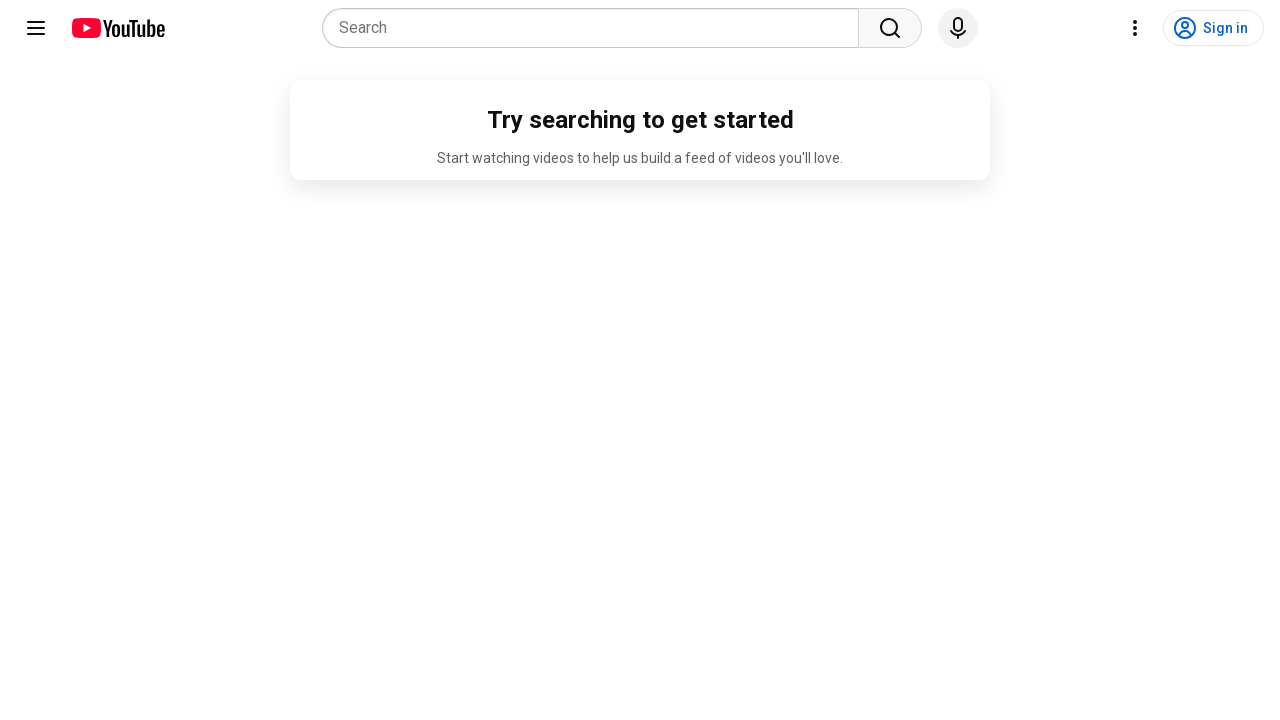

Set viewport size to 1920x1080
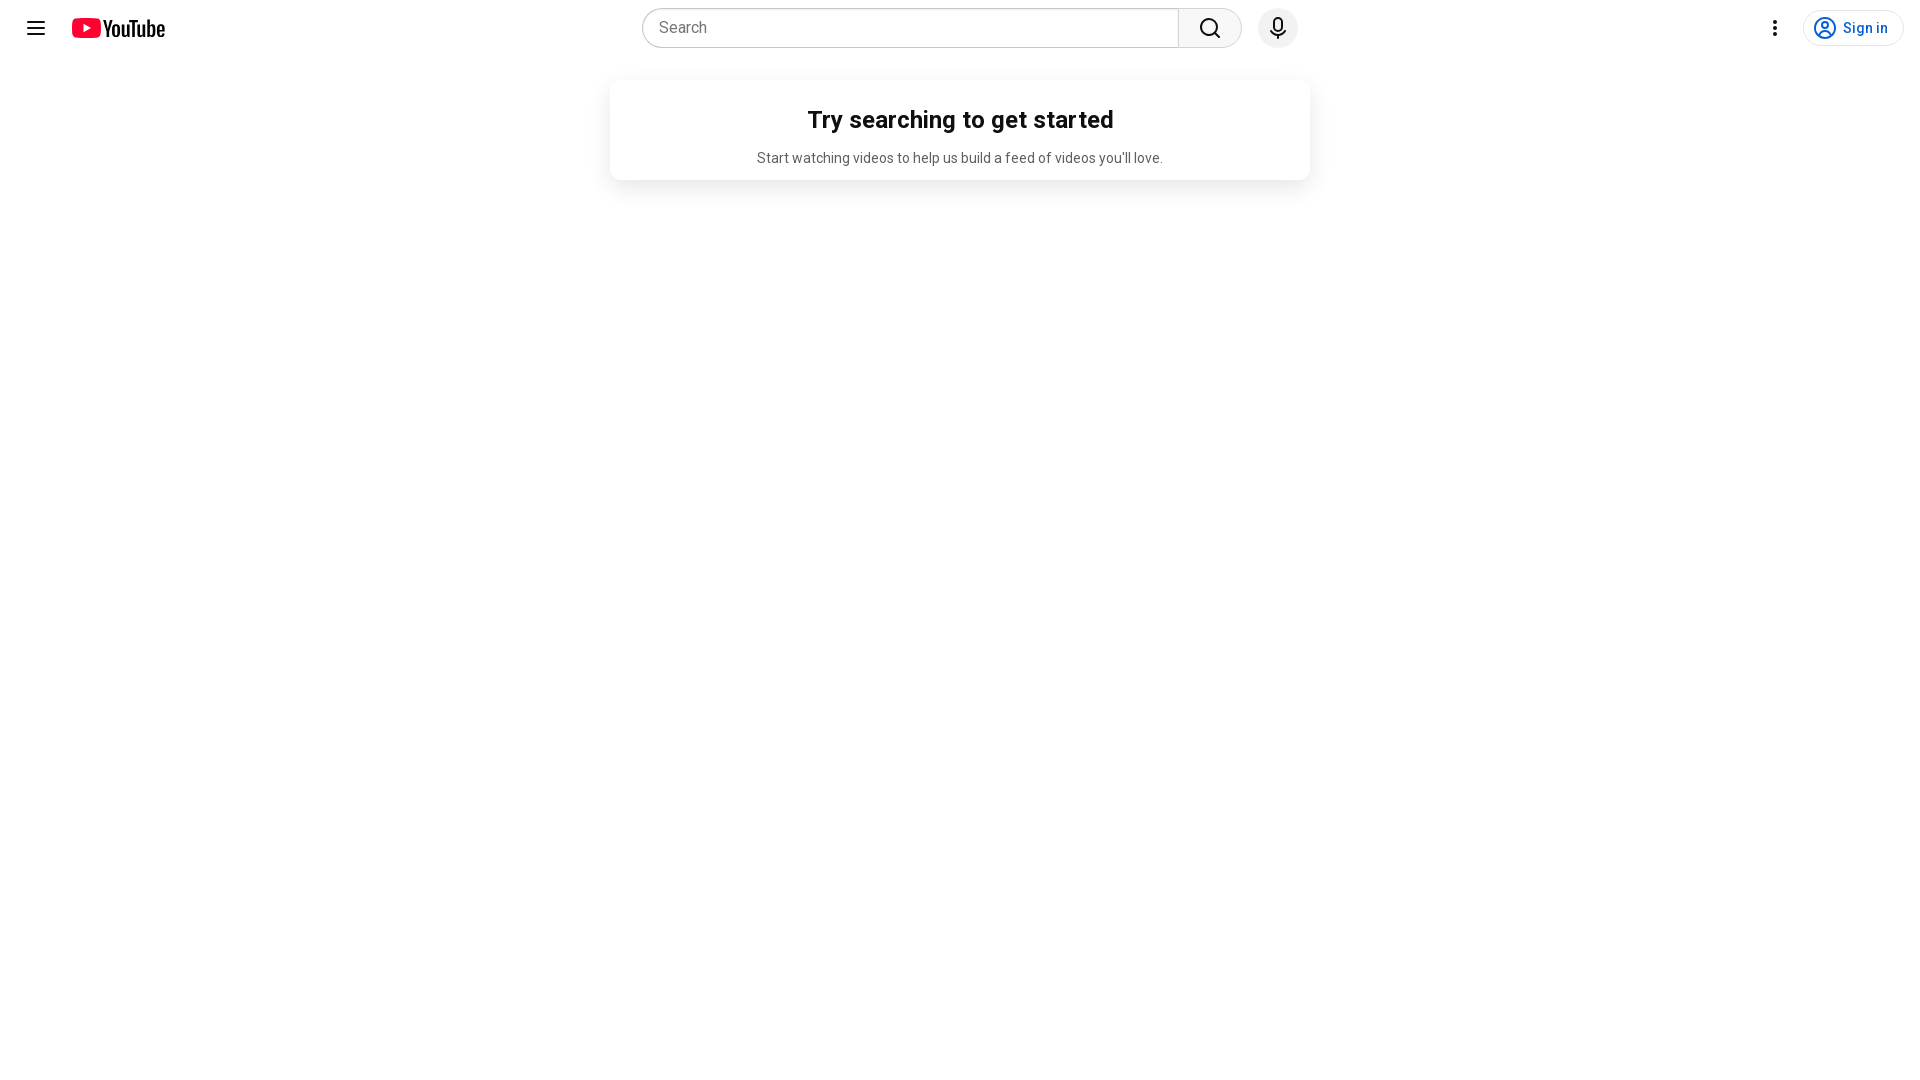

Retrieved page title: 'YouTube'
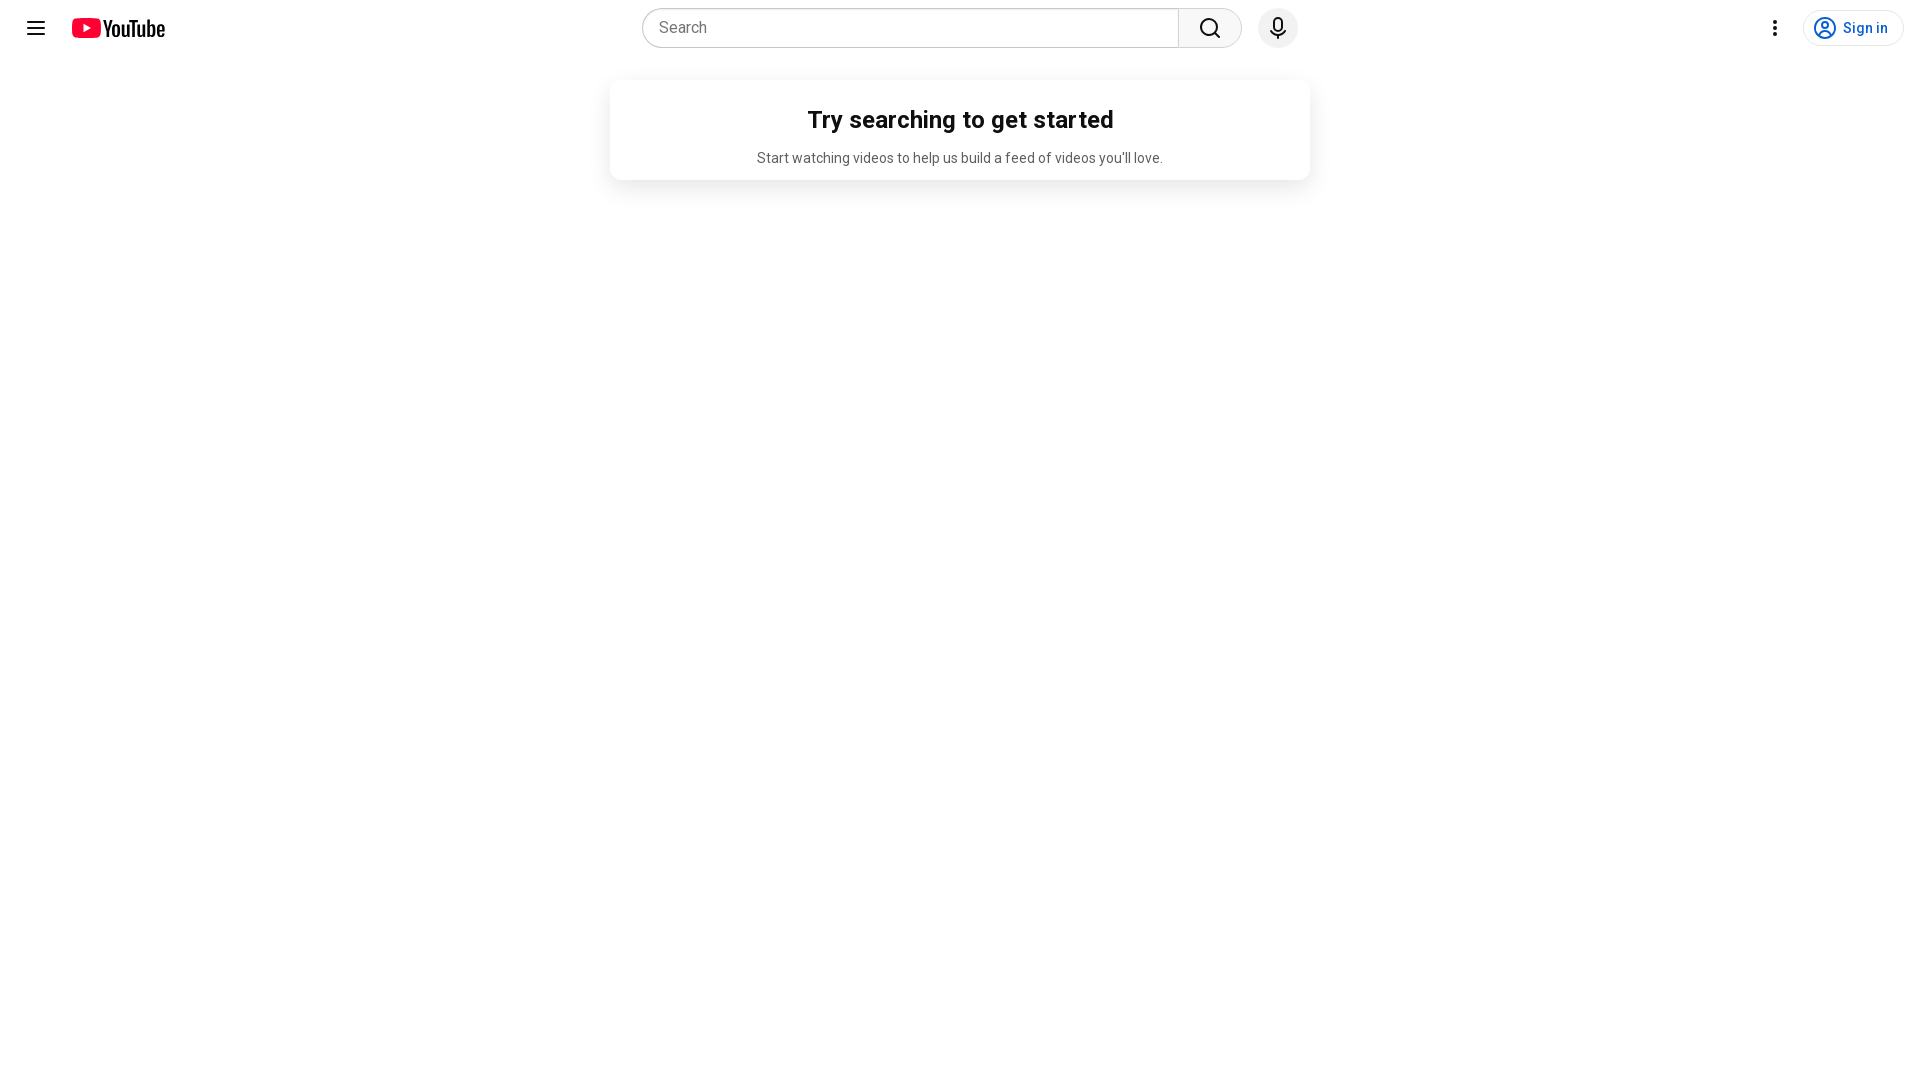

Verified title contains 'you' (case-insensitive)
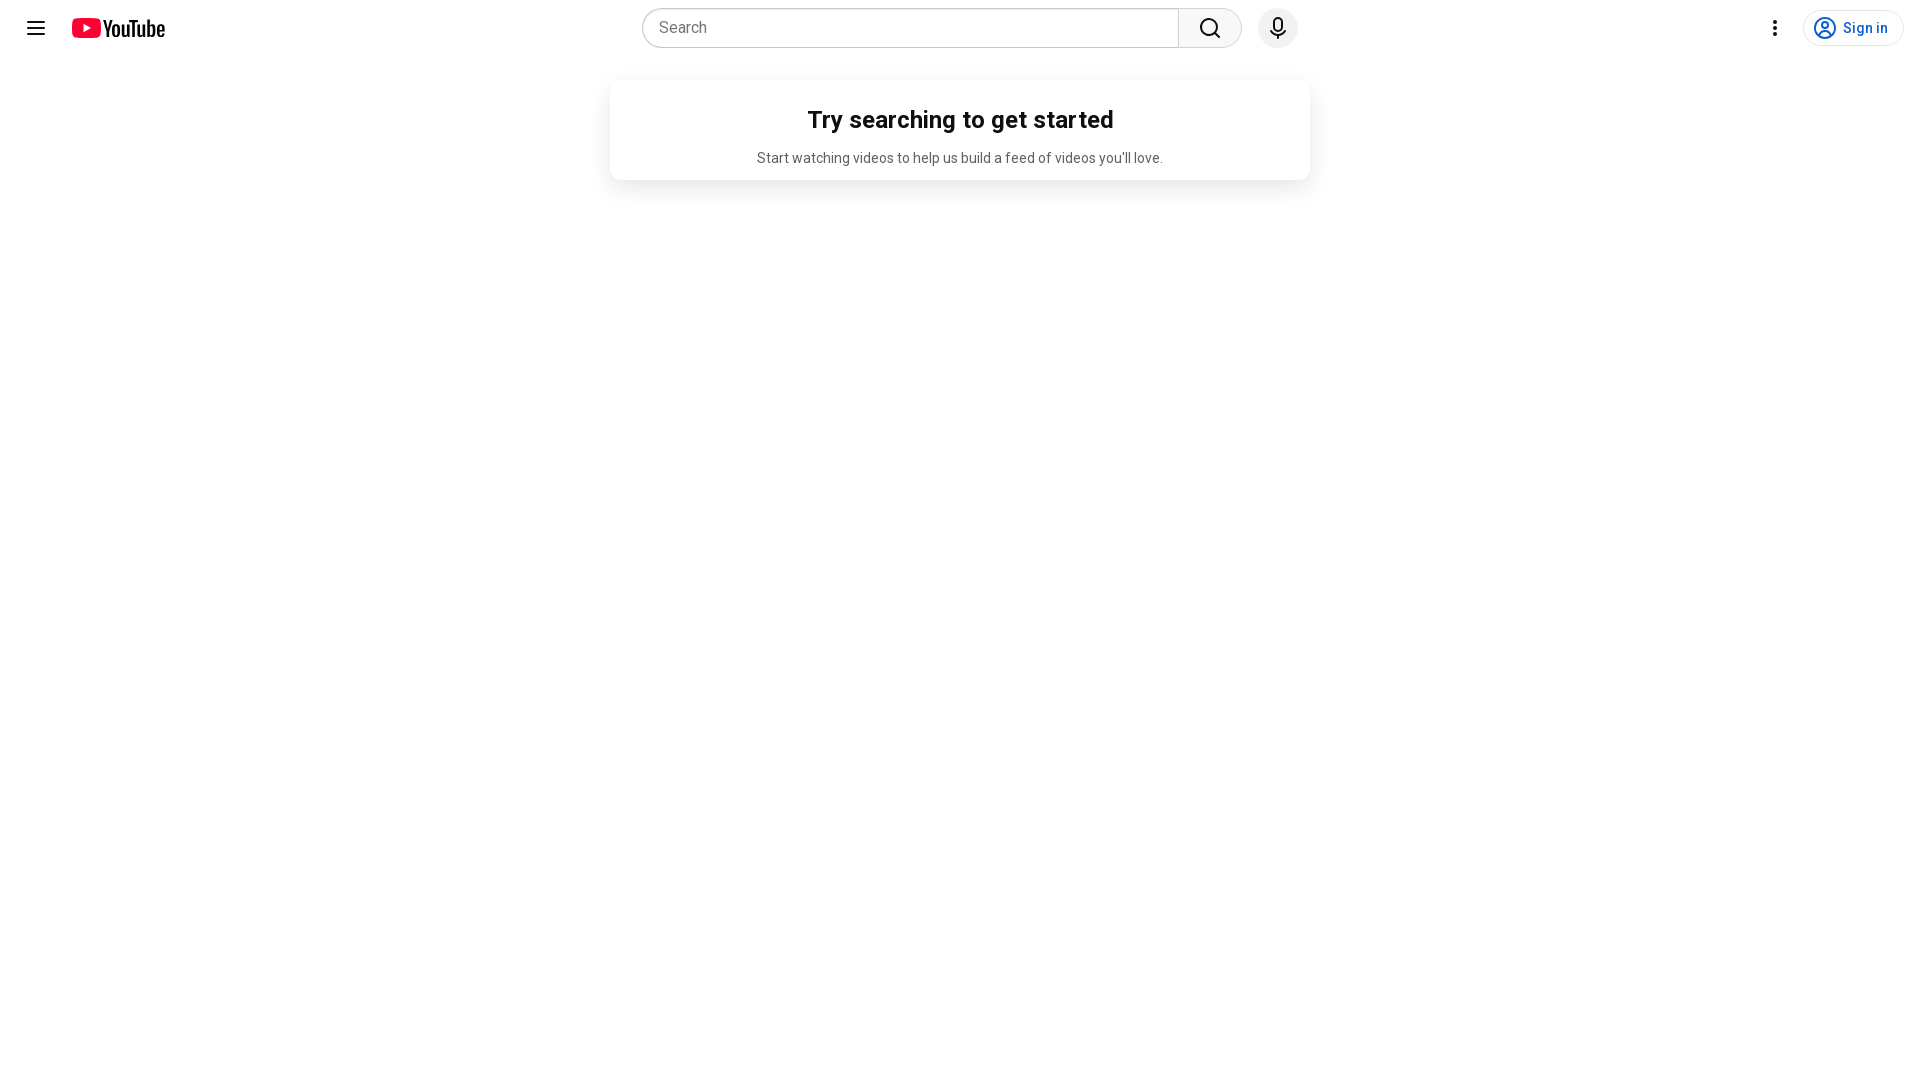

Retrieved current URL: 'https://www.youtube.com/'
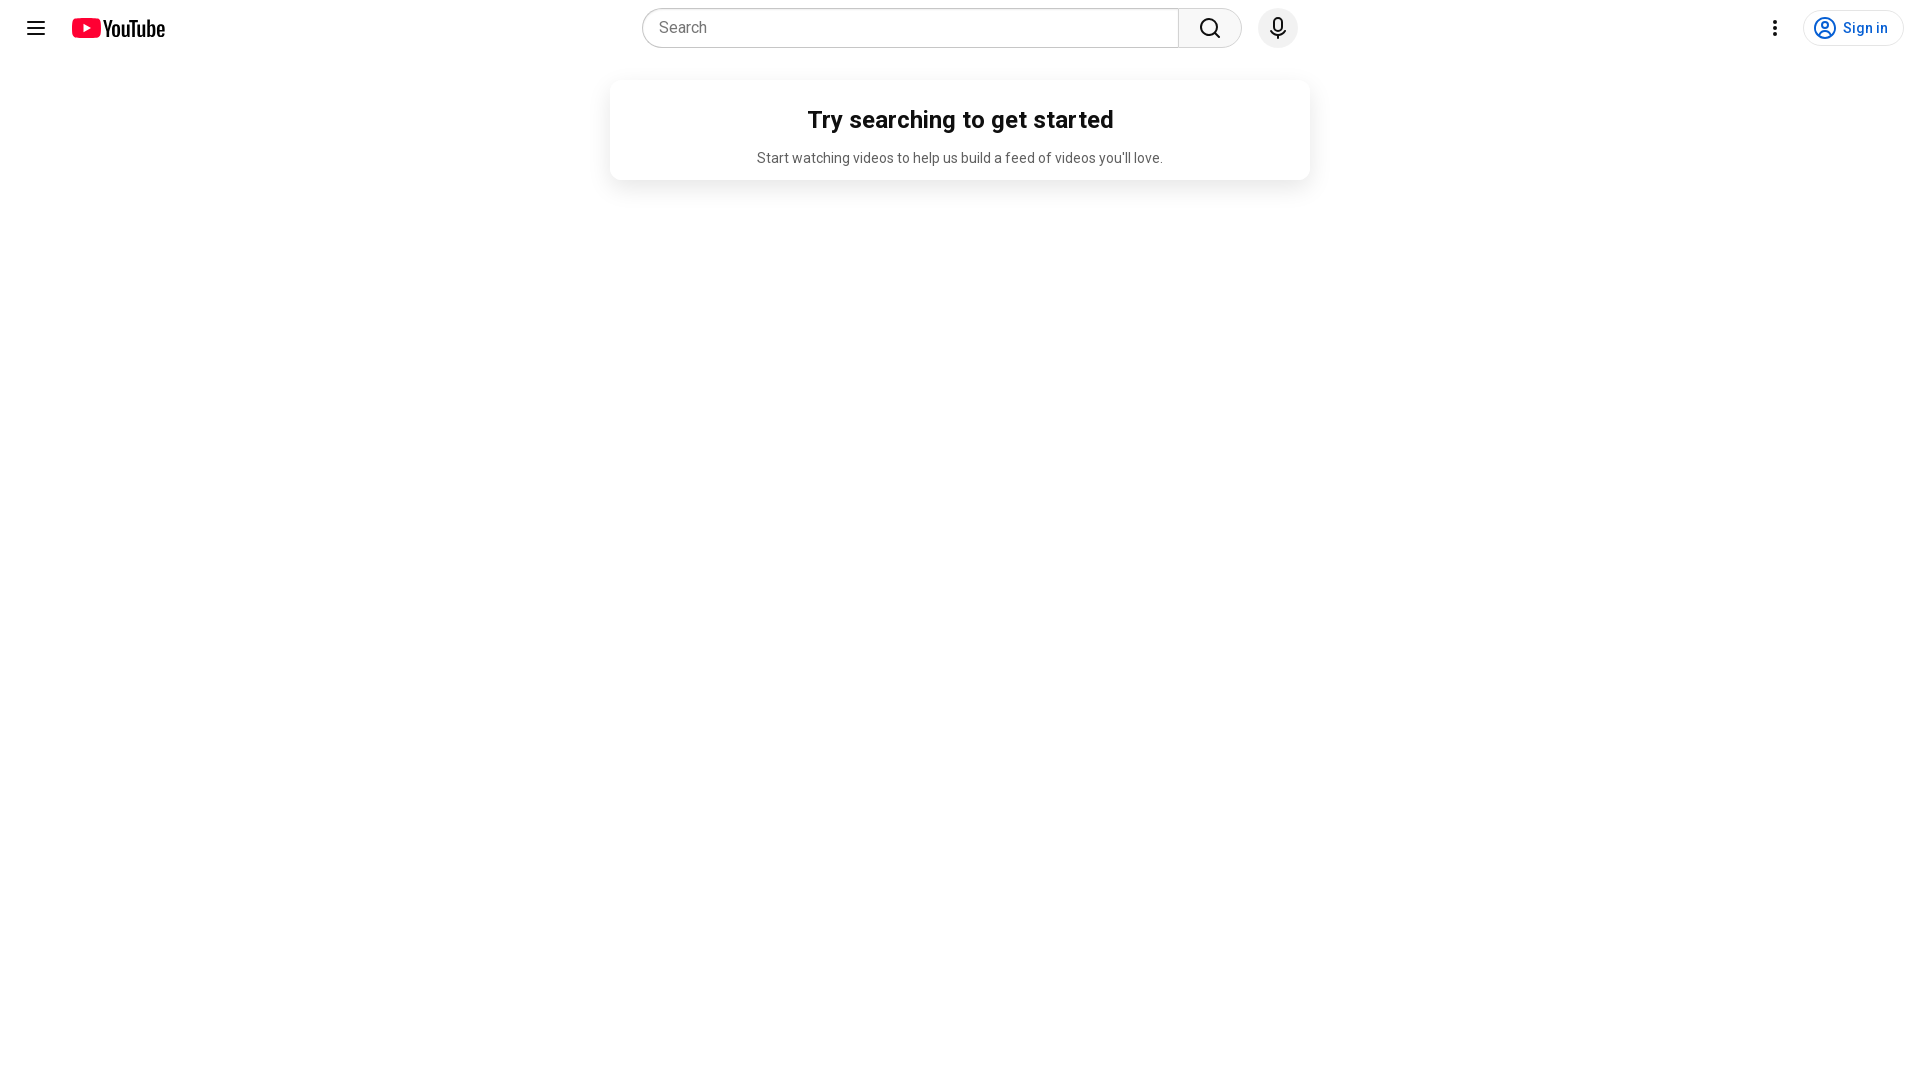

Verified URL contains 'youtube'
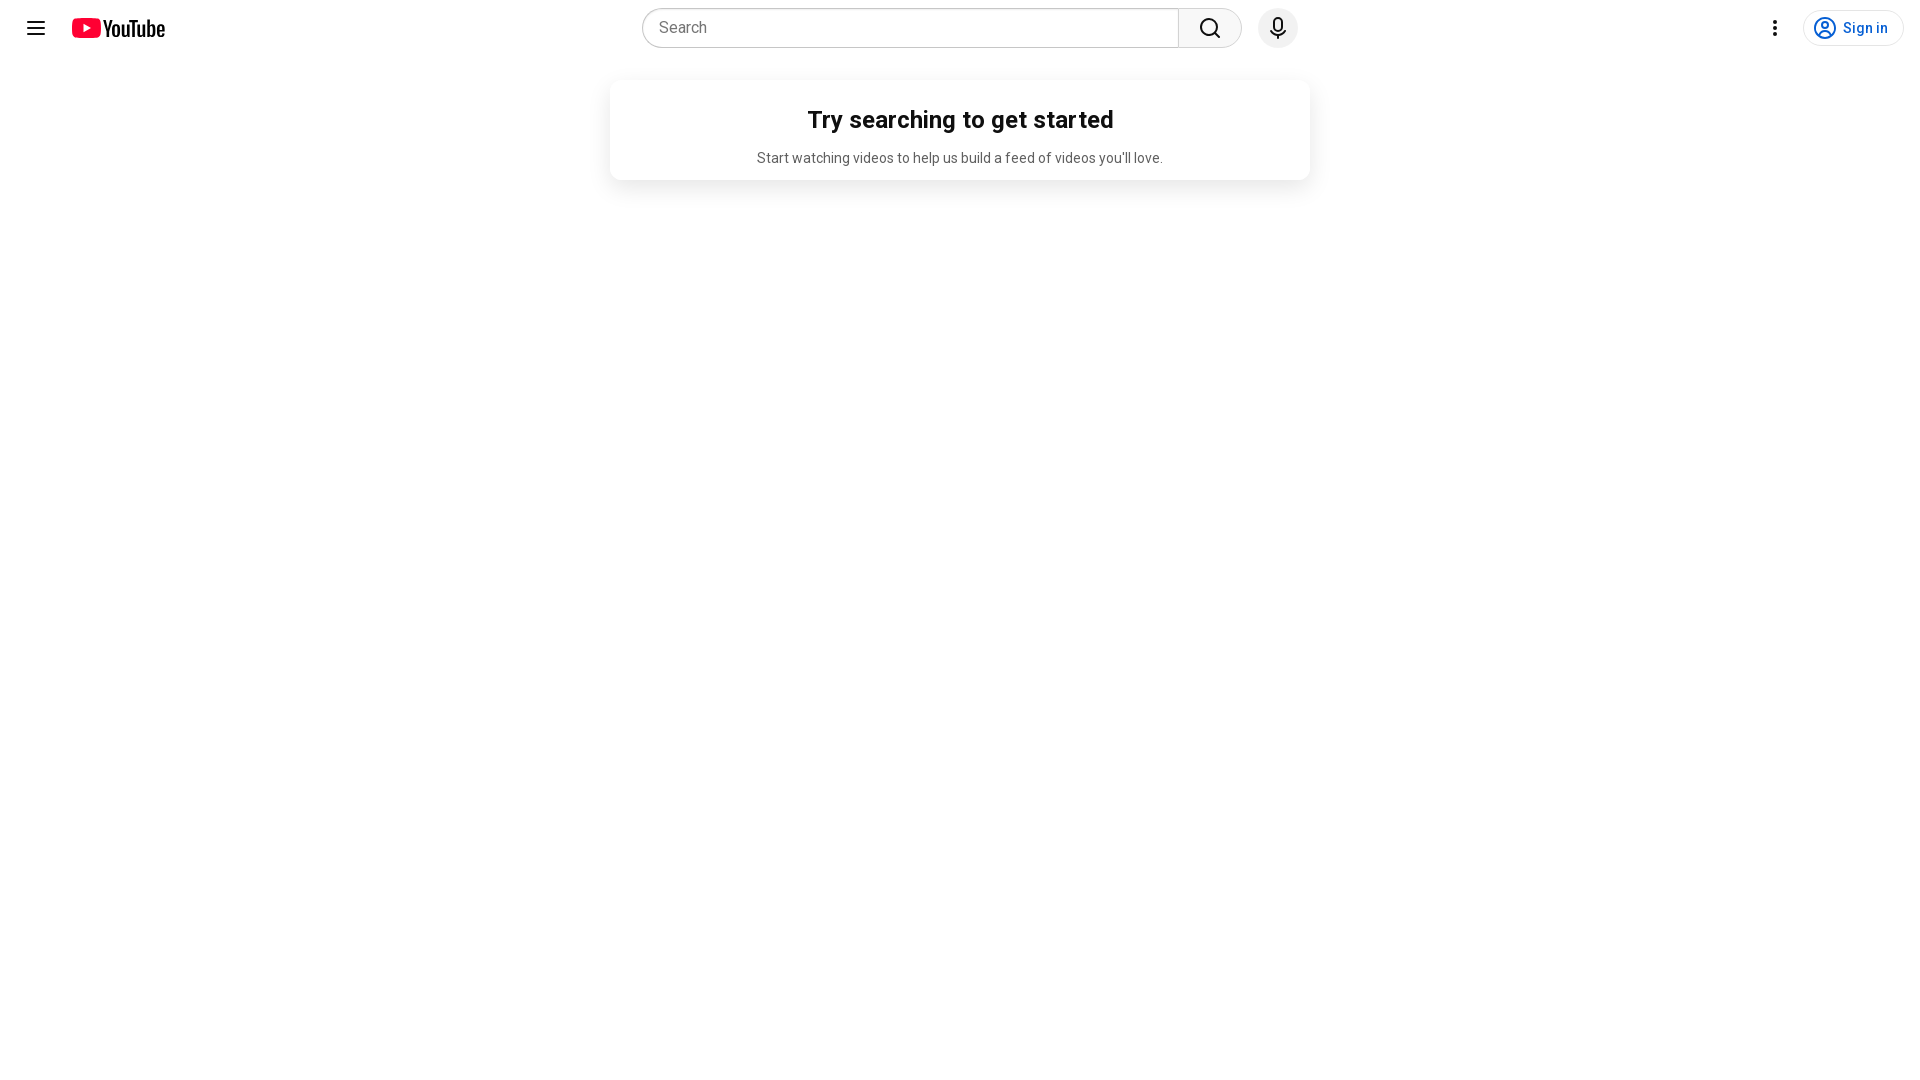

Navigated back in browser history
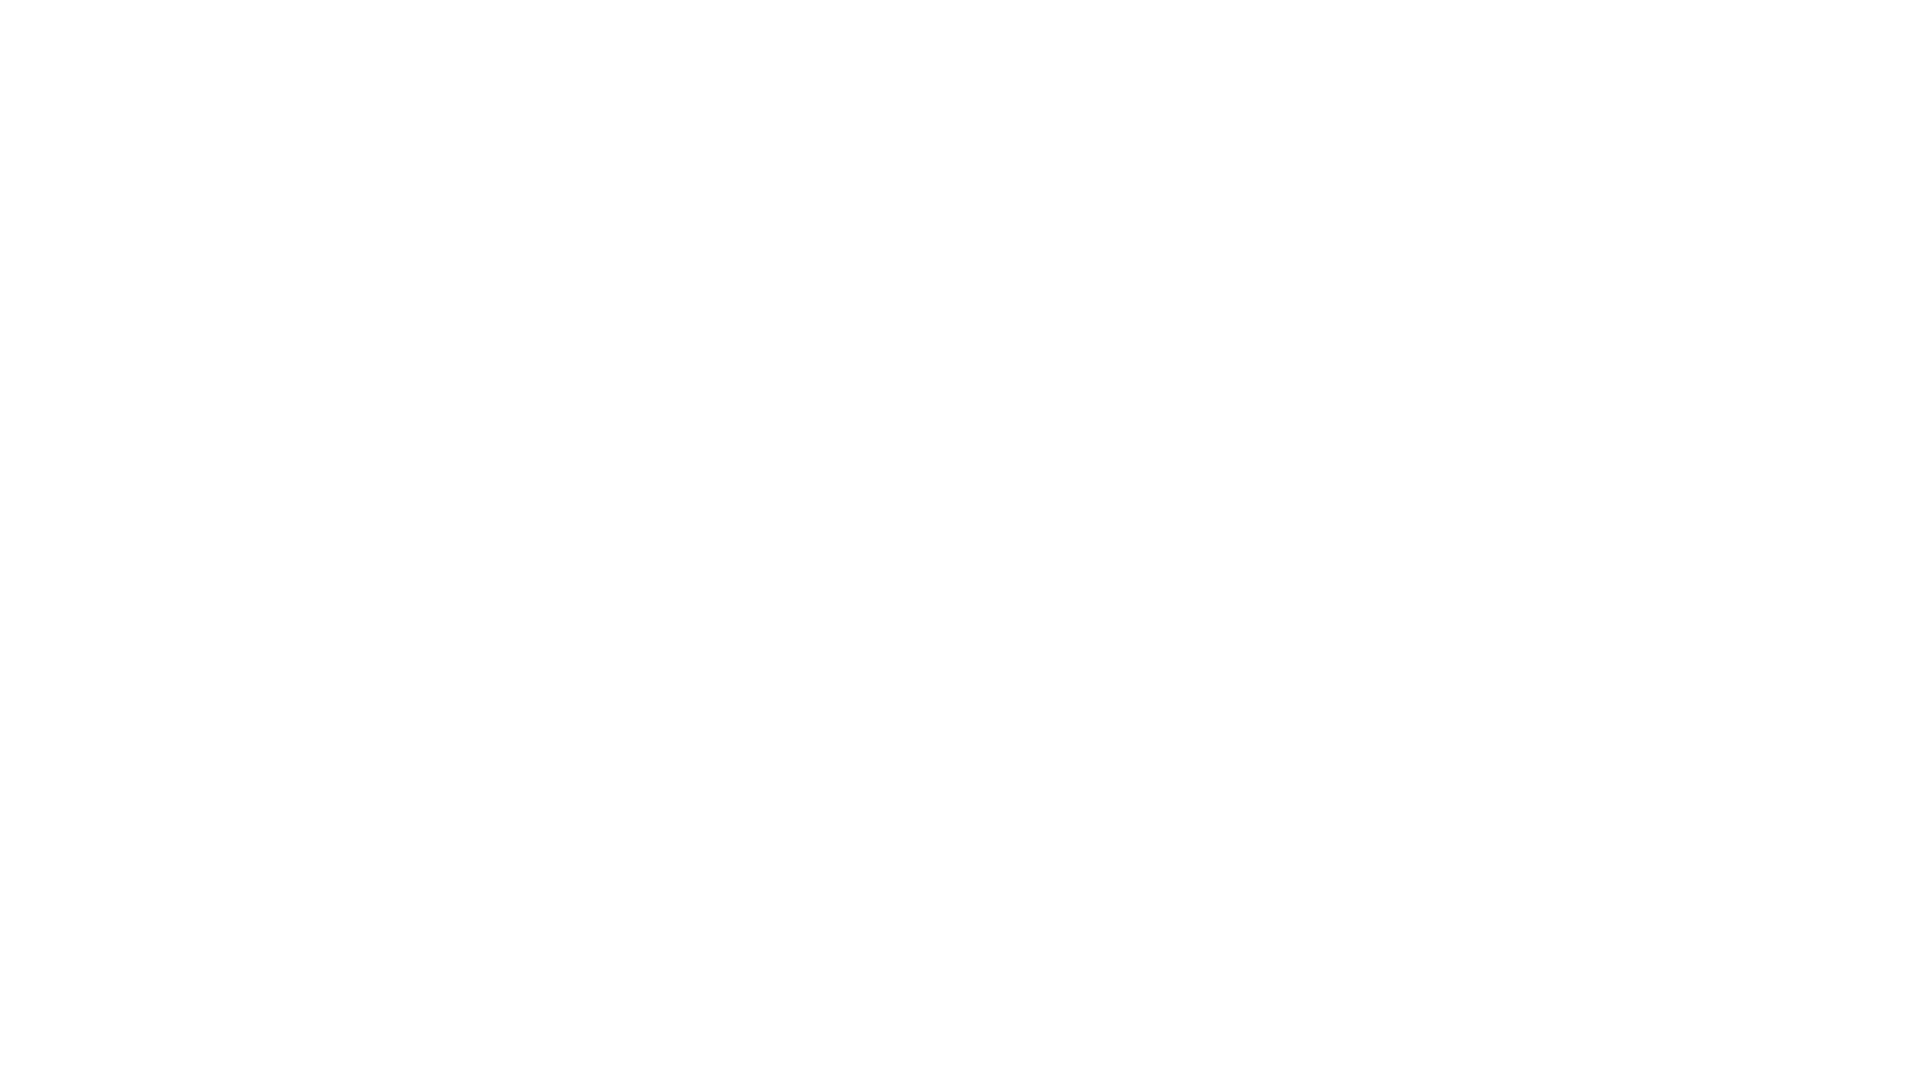

Navigated forward in browser history
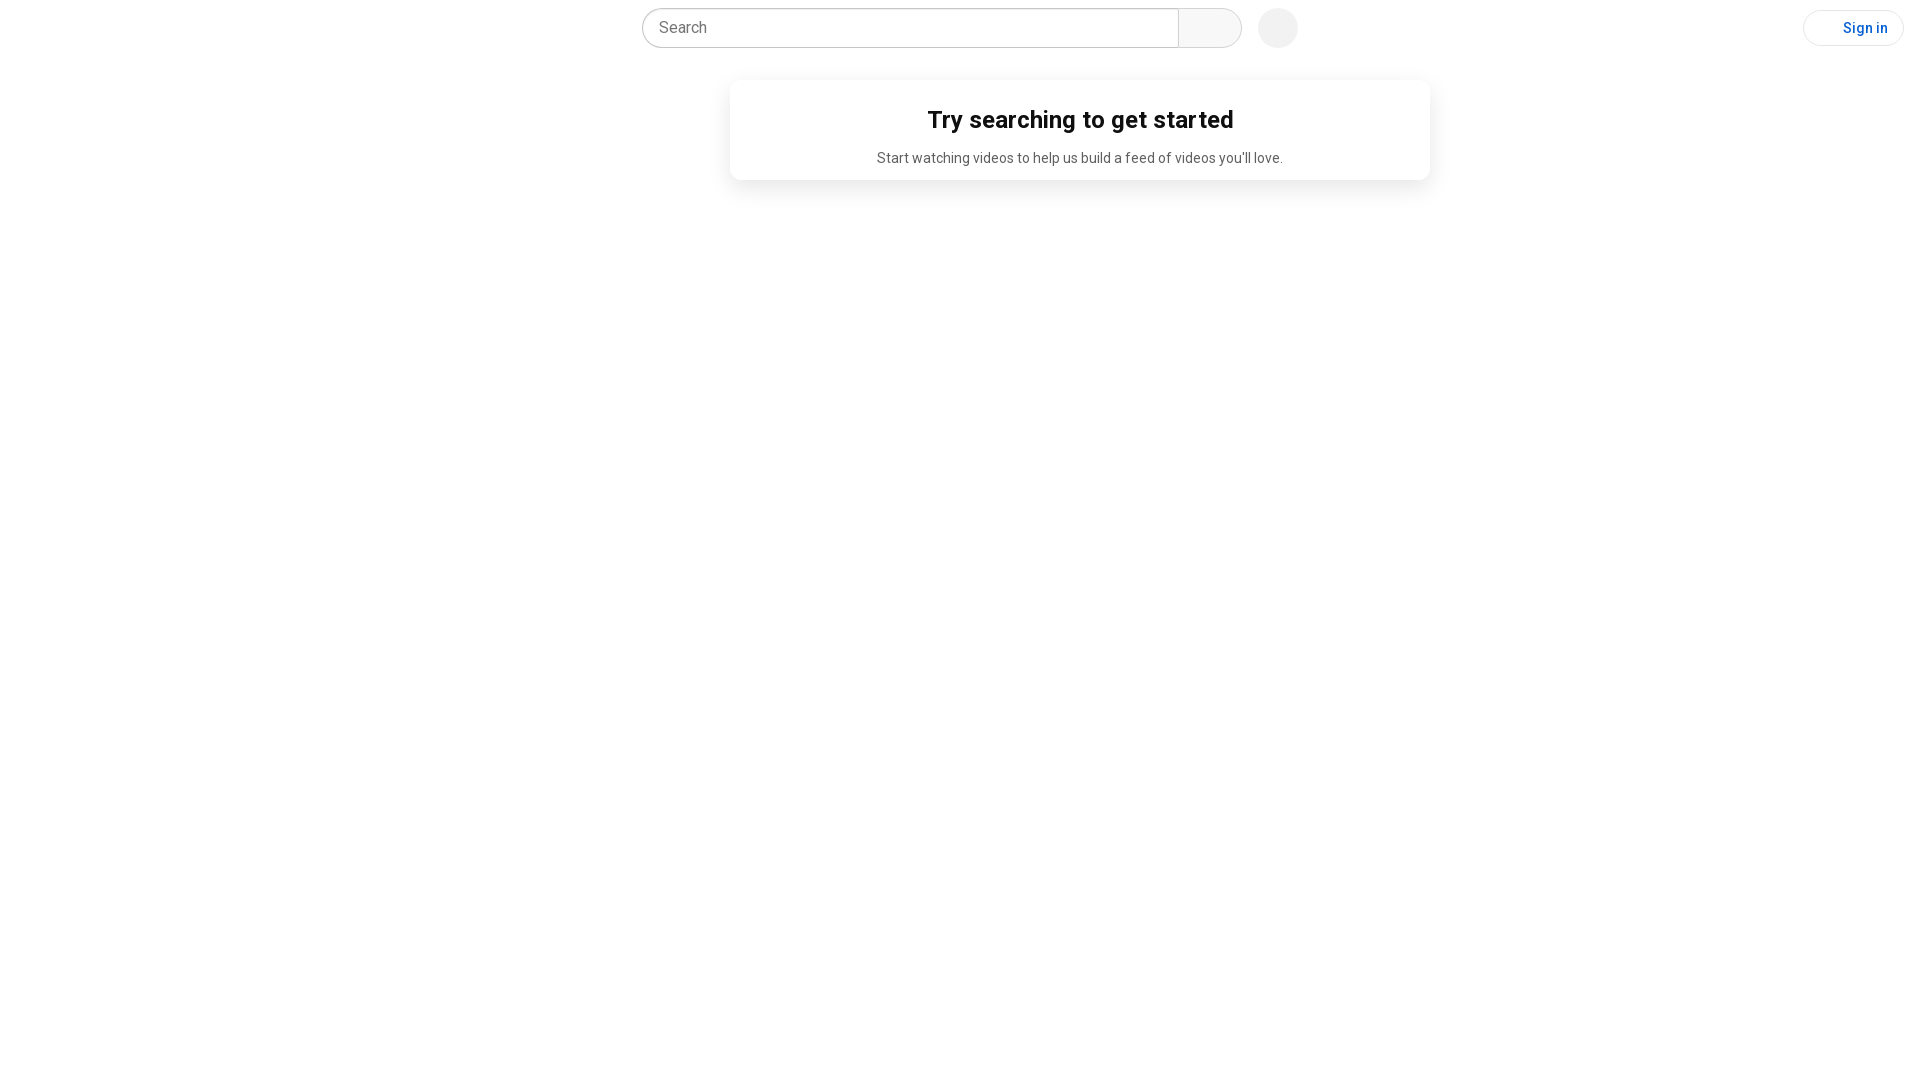

Waited for page to complete DOM content loading
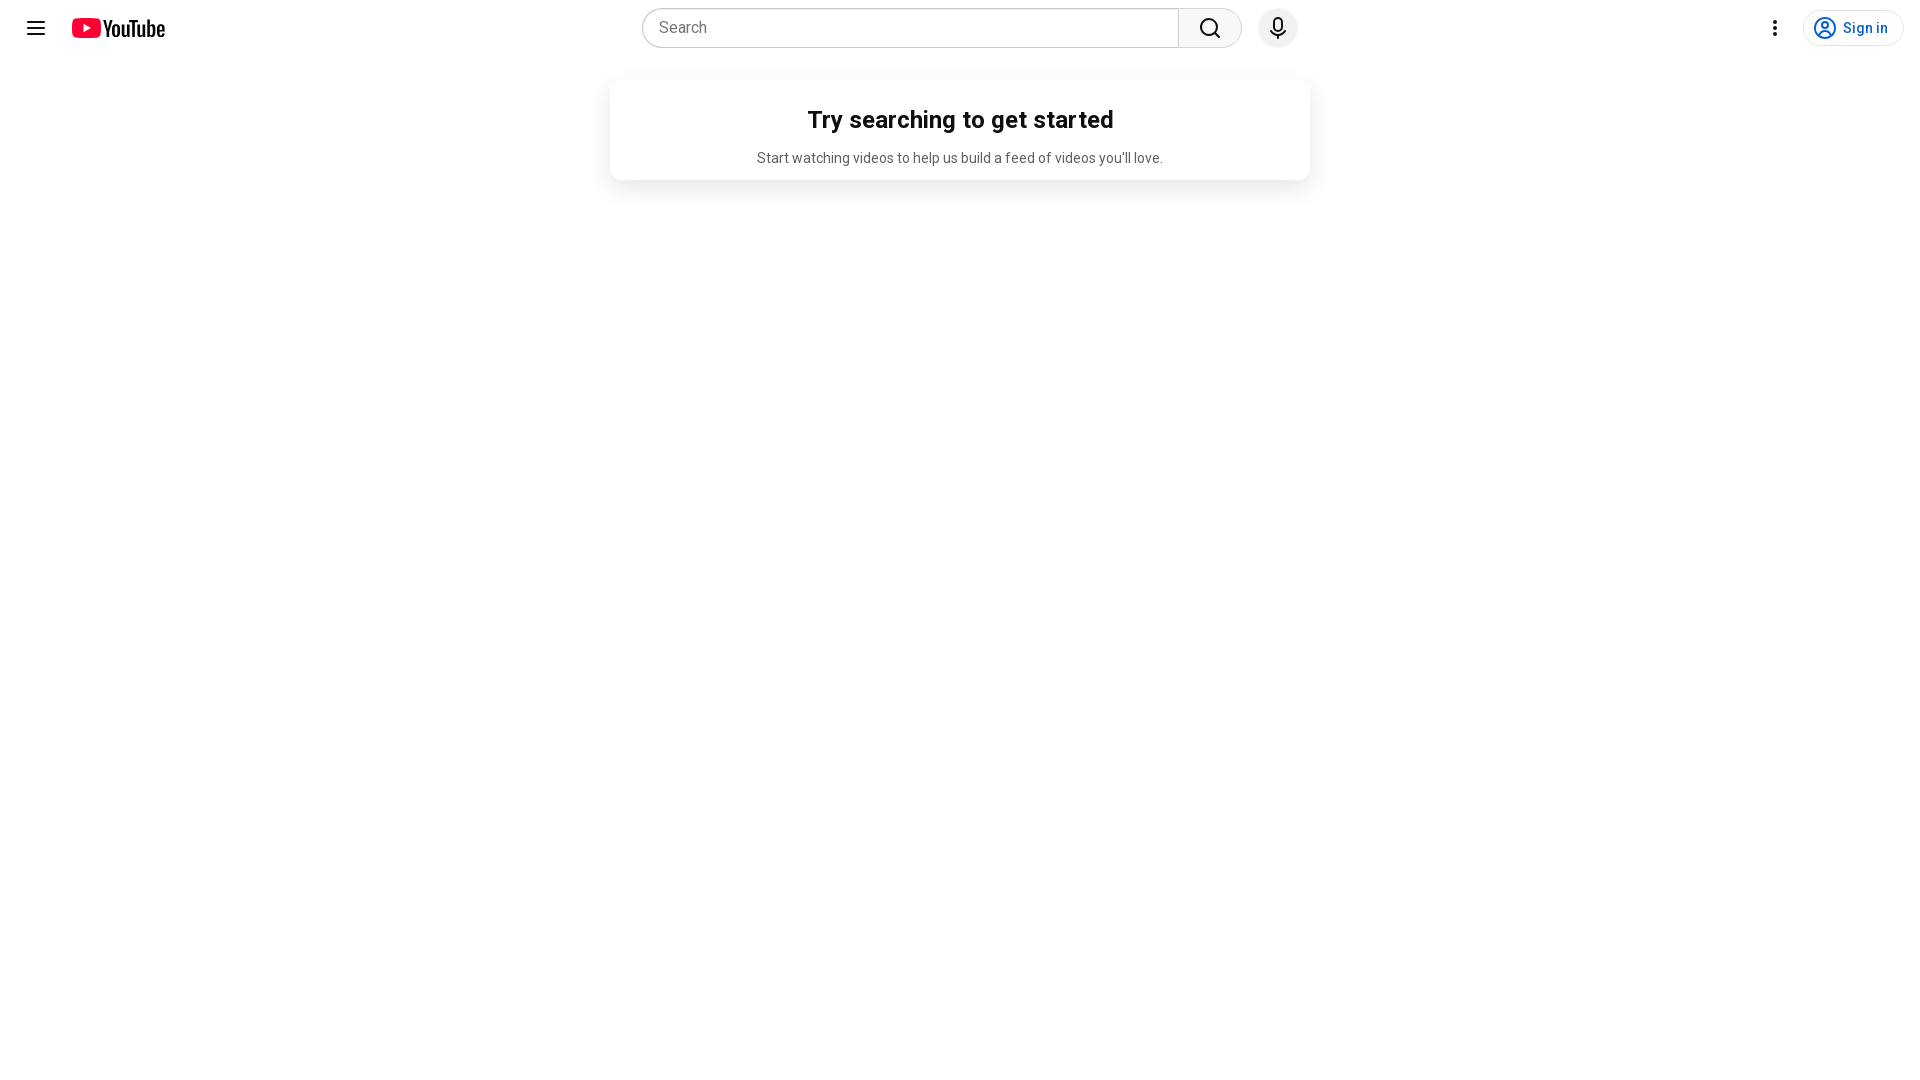

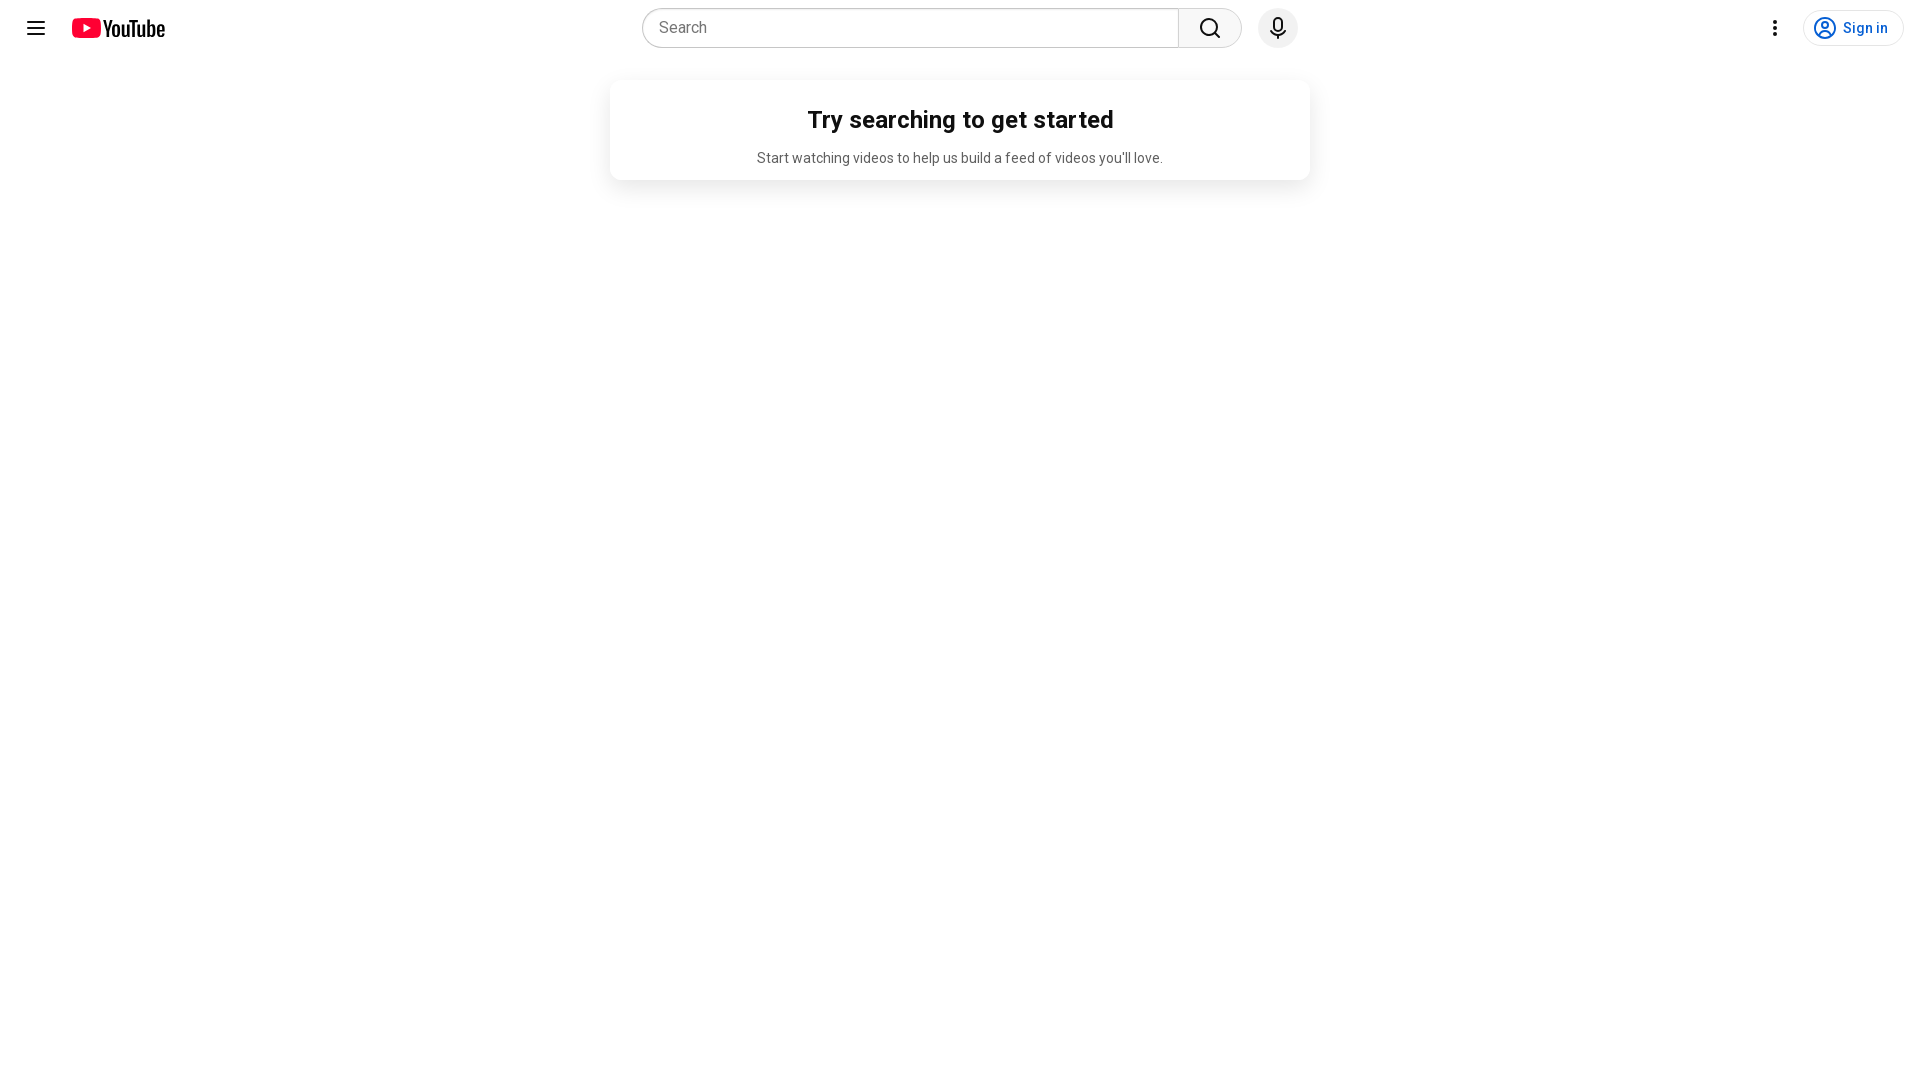